Tests dynamic dropdown functionality by typing a country prefix and selecting from autocomplete suggestions

Starting URL: https://codenboxautomationlab.com/practice/

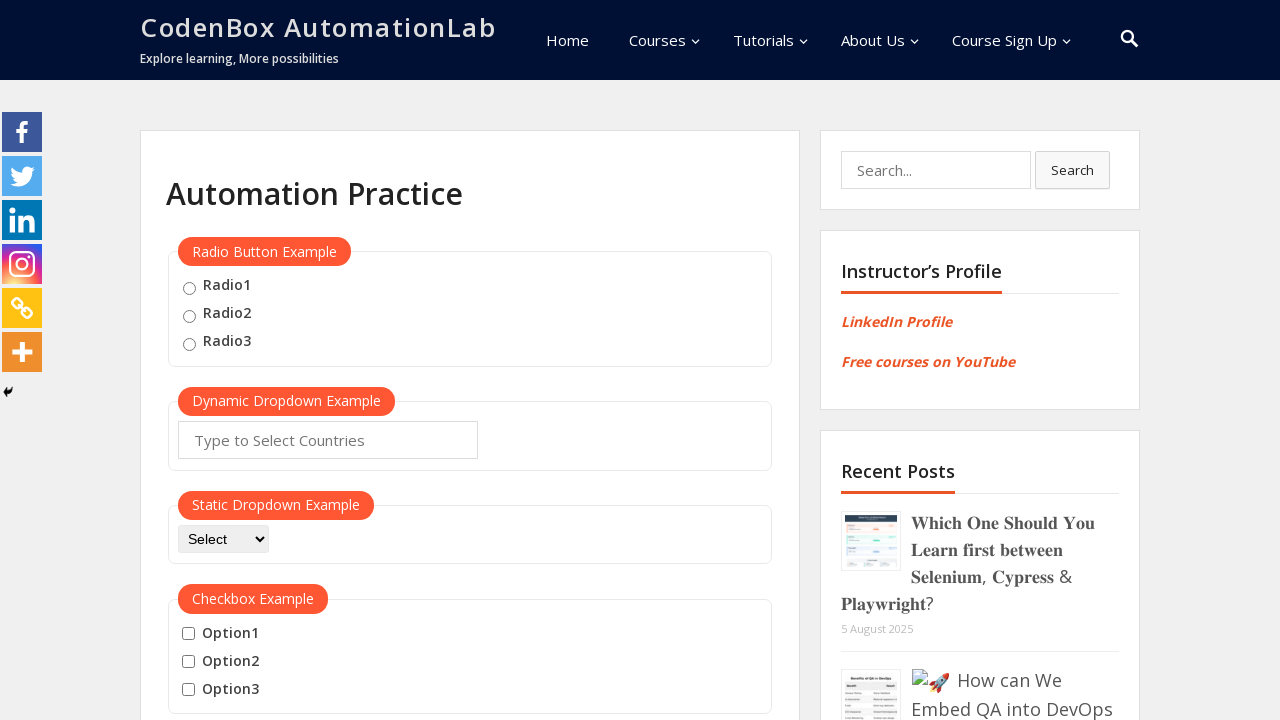

Selected random country prefix 'Sp' from list
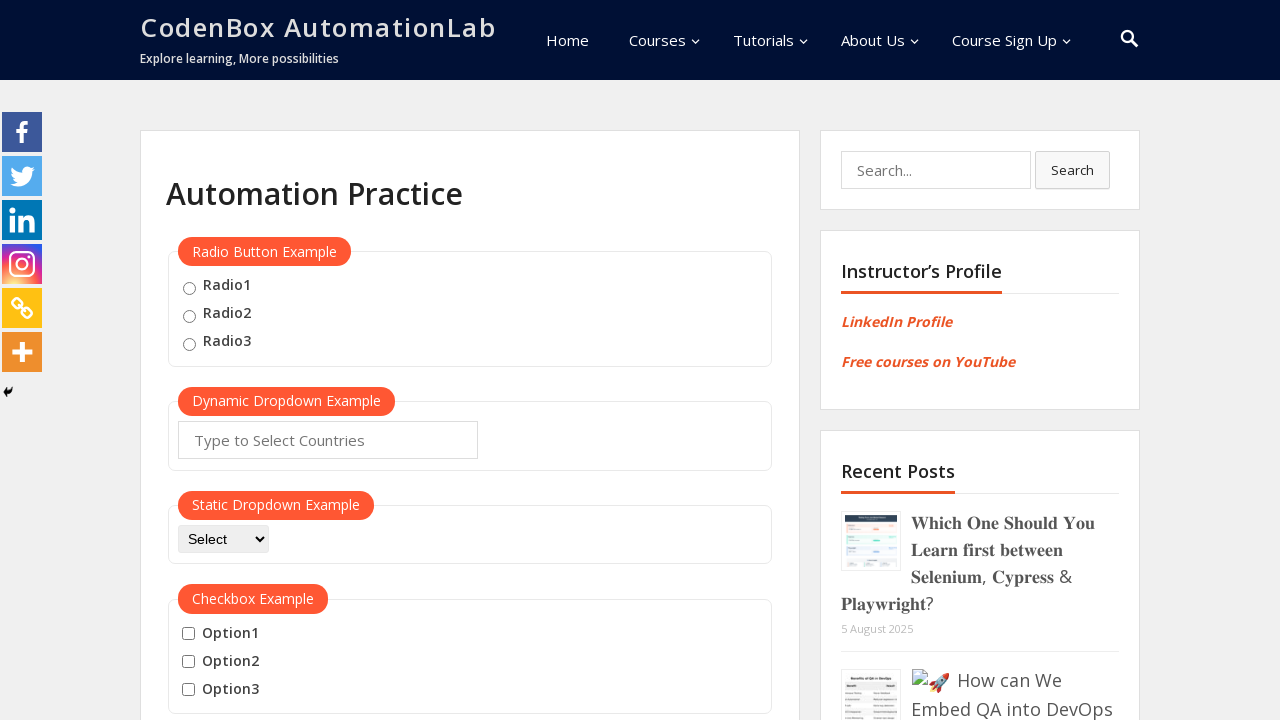

Typed 'Sp' into autocomplete field on #autocomplete
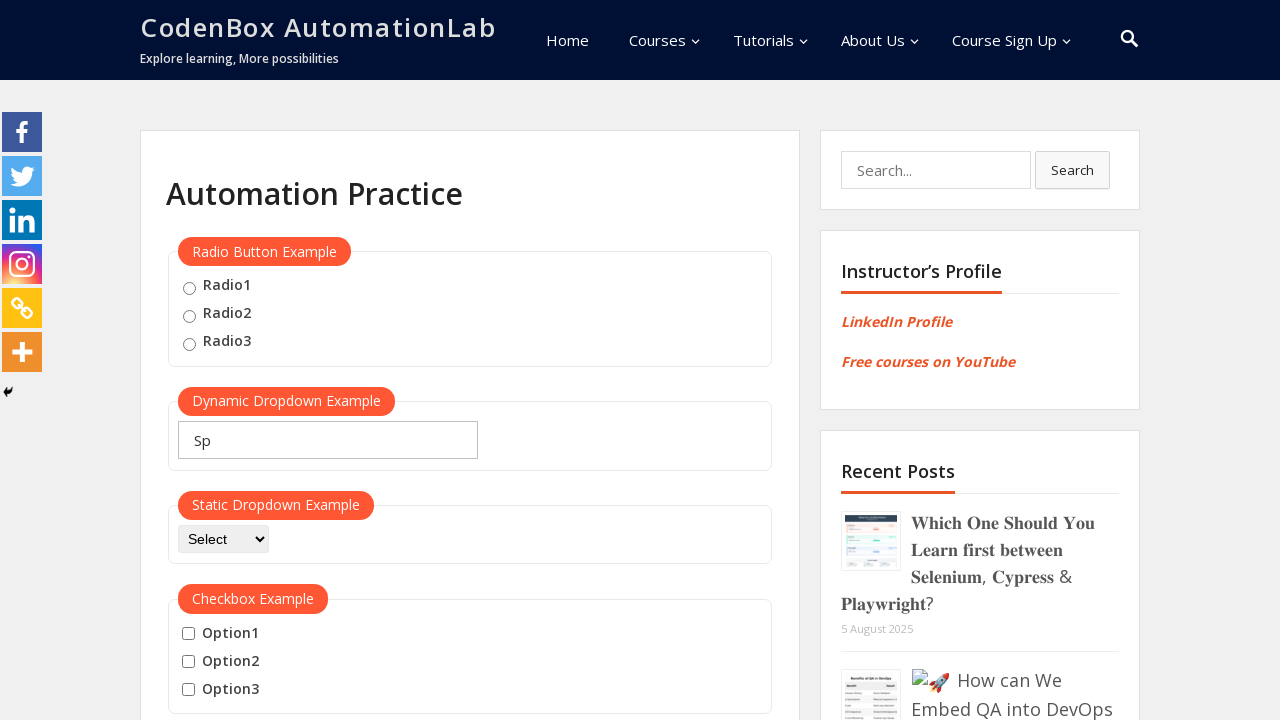

Waited 2 seconds for dropdown suggestions to appear
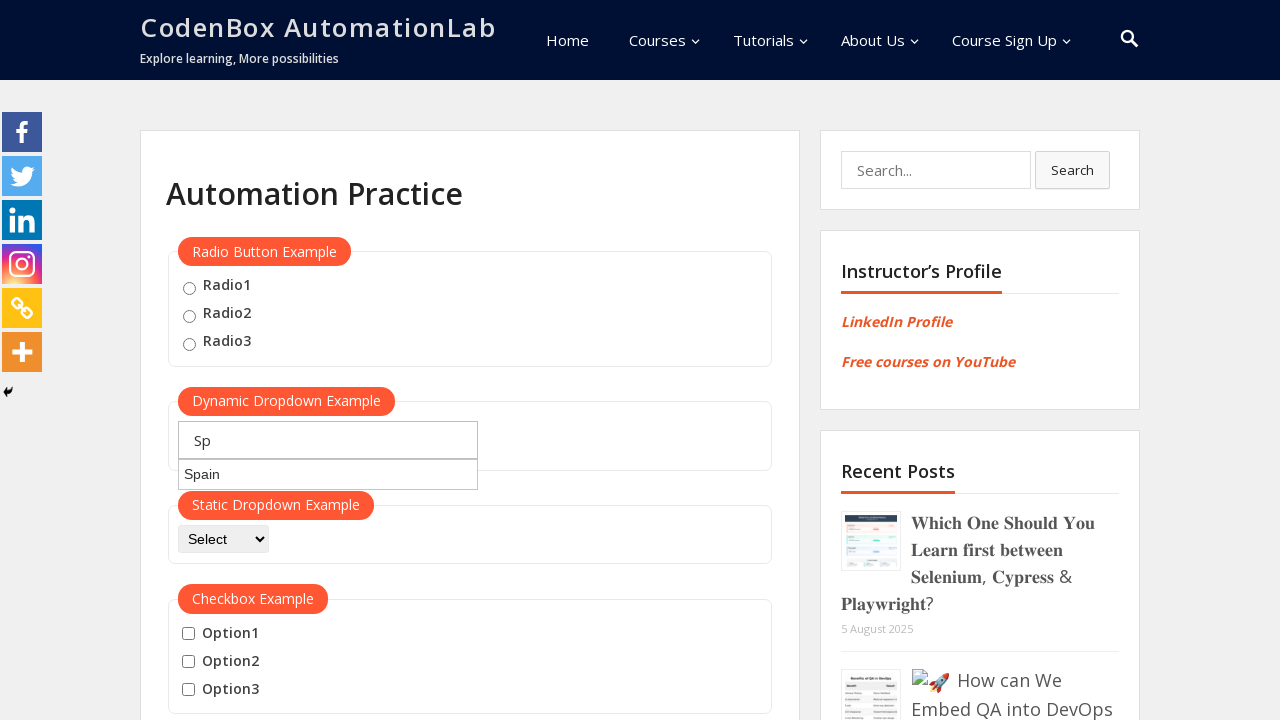

Pressed ArrowDown to select first suggestion
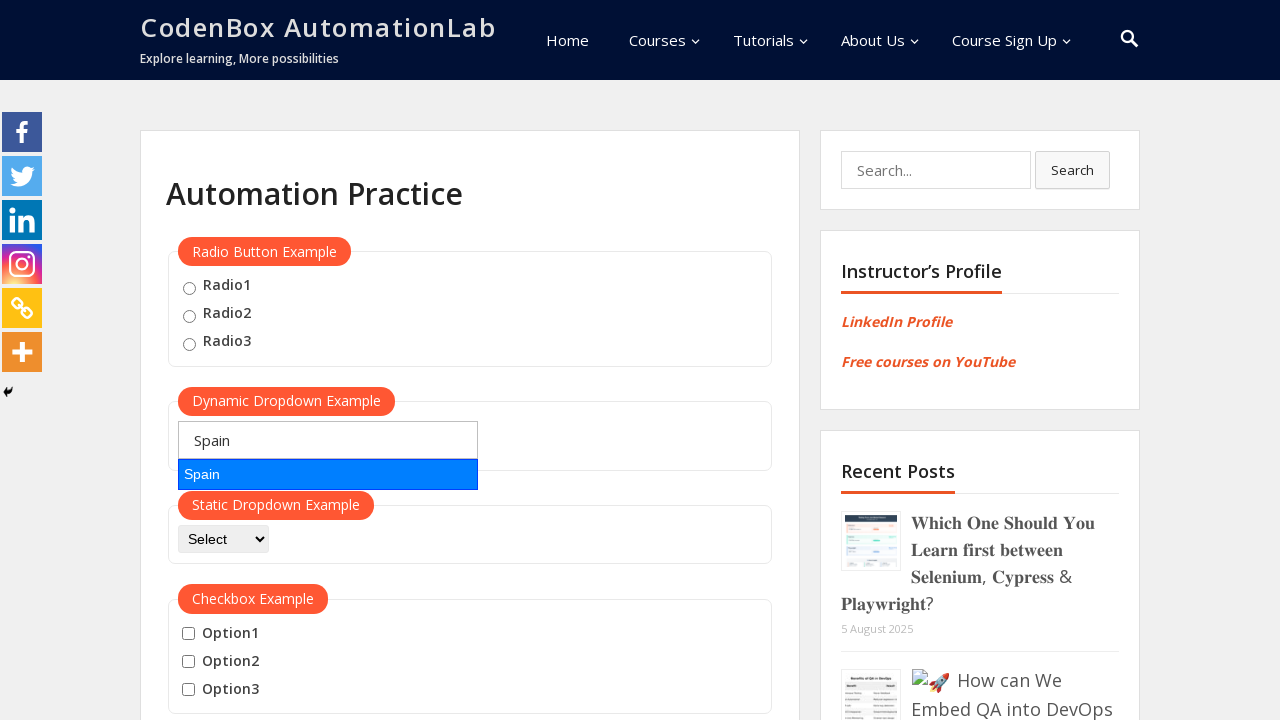

Pressed Enter to confirm selection from dynamic dropdown
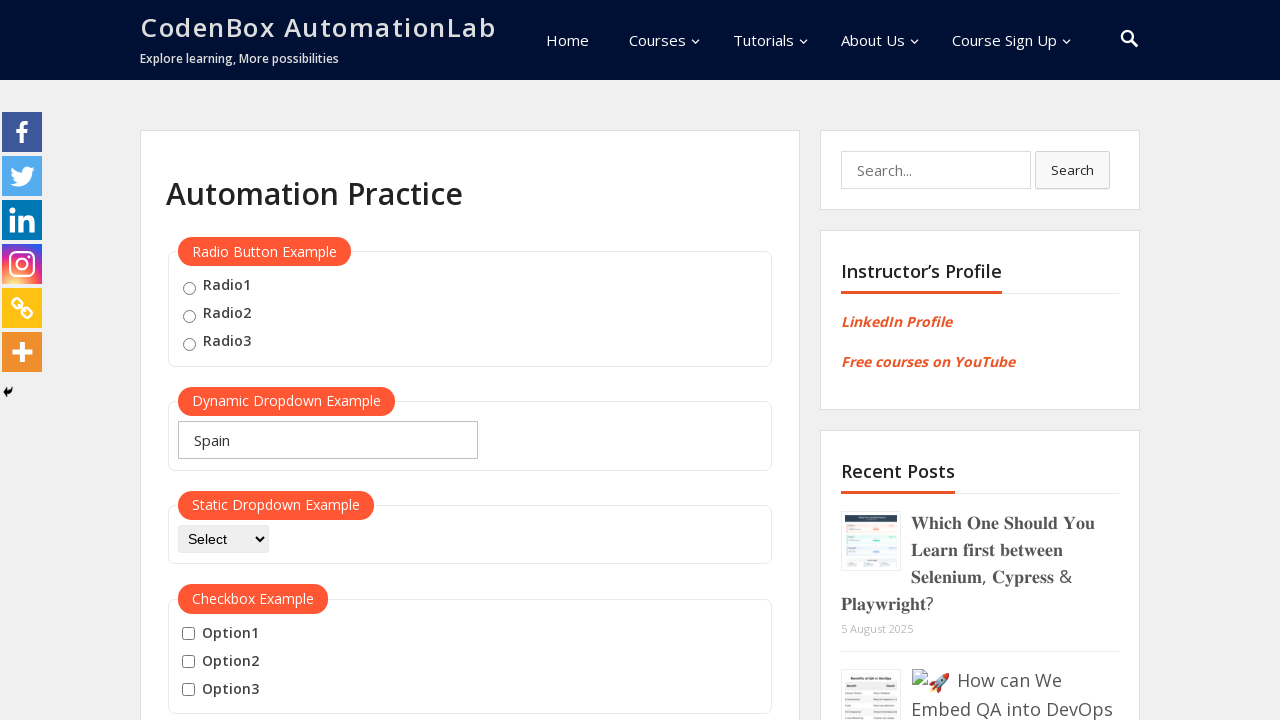

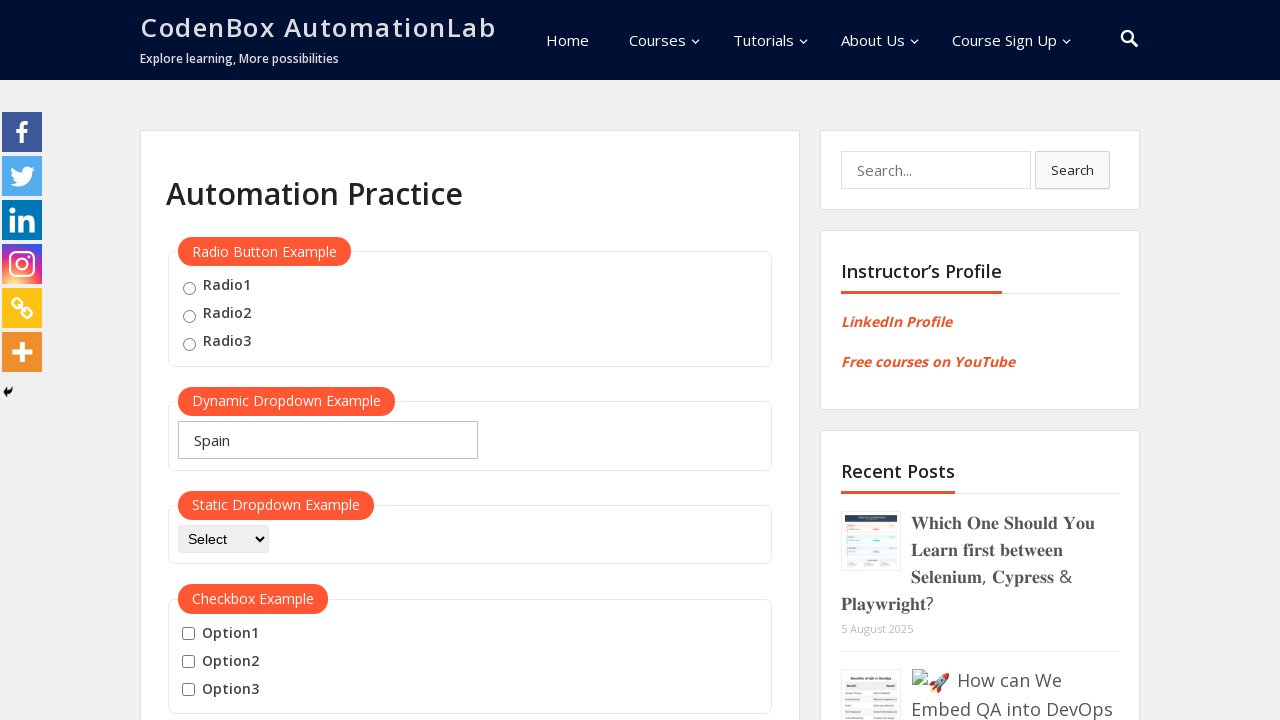